Tests sorting the Due column in ascending order on table2 using semantic class selectors instead of pseudo-class selectors.

Starting URL: http://the-internet.herokuapp.com/tables

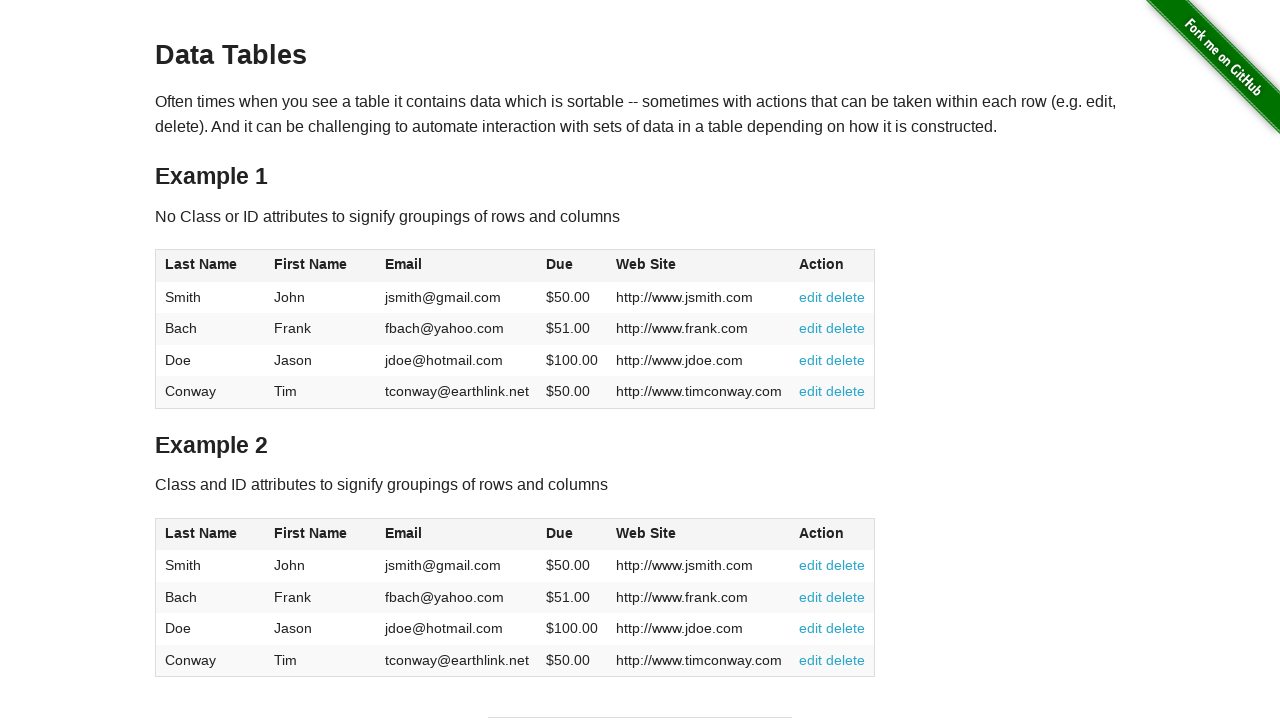

Clicked Due column header in table2 to sort at (560, 533) on #table2 thead .dues
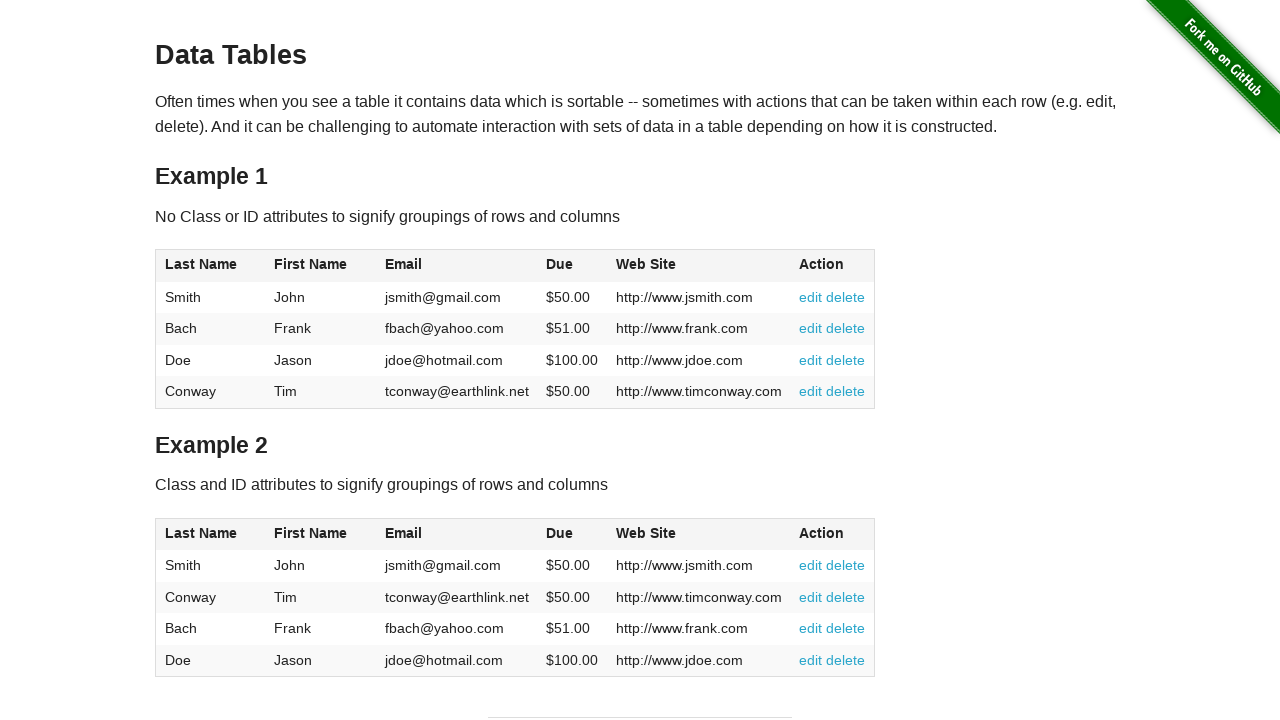

Verified Due column data is present in table2 tbody
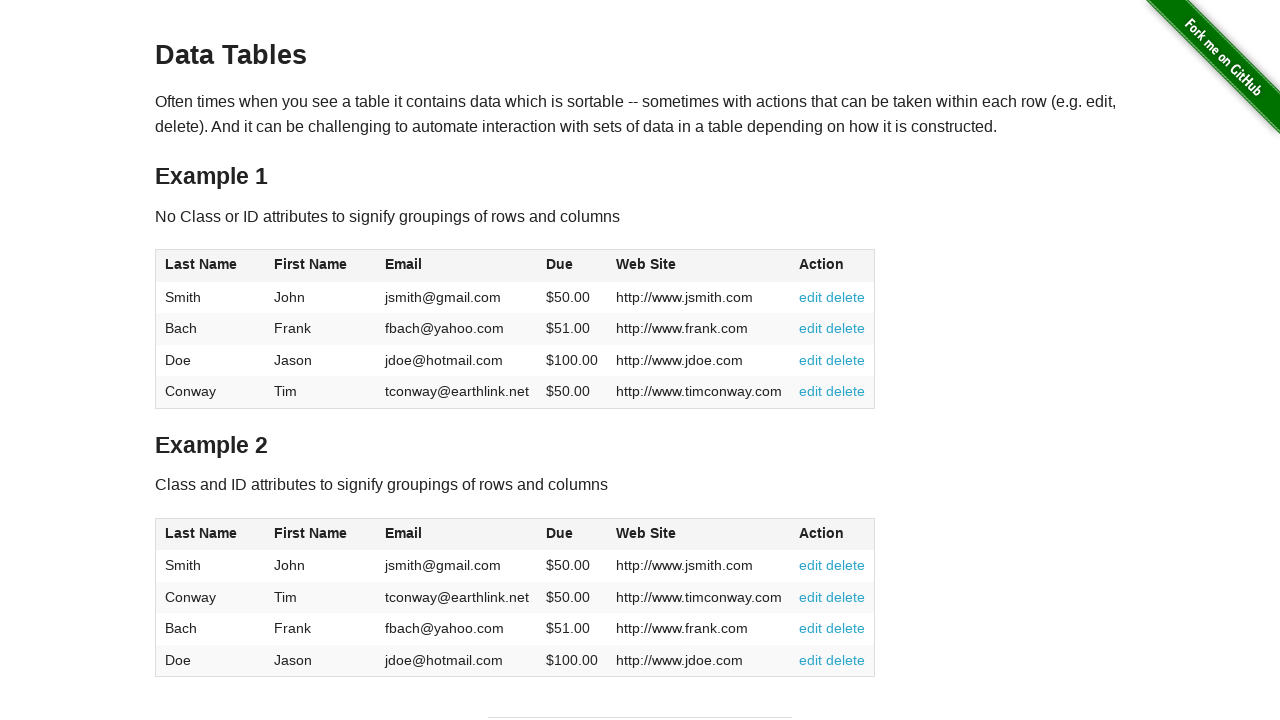

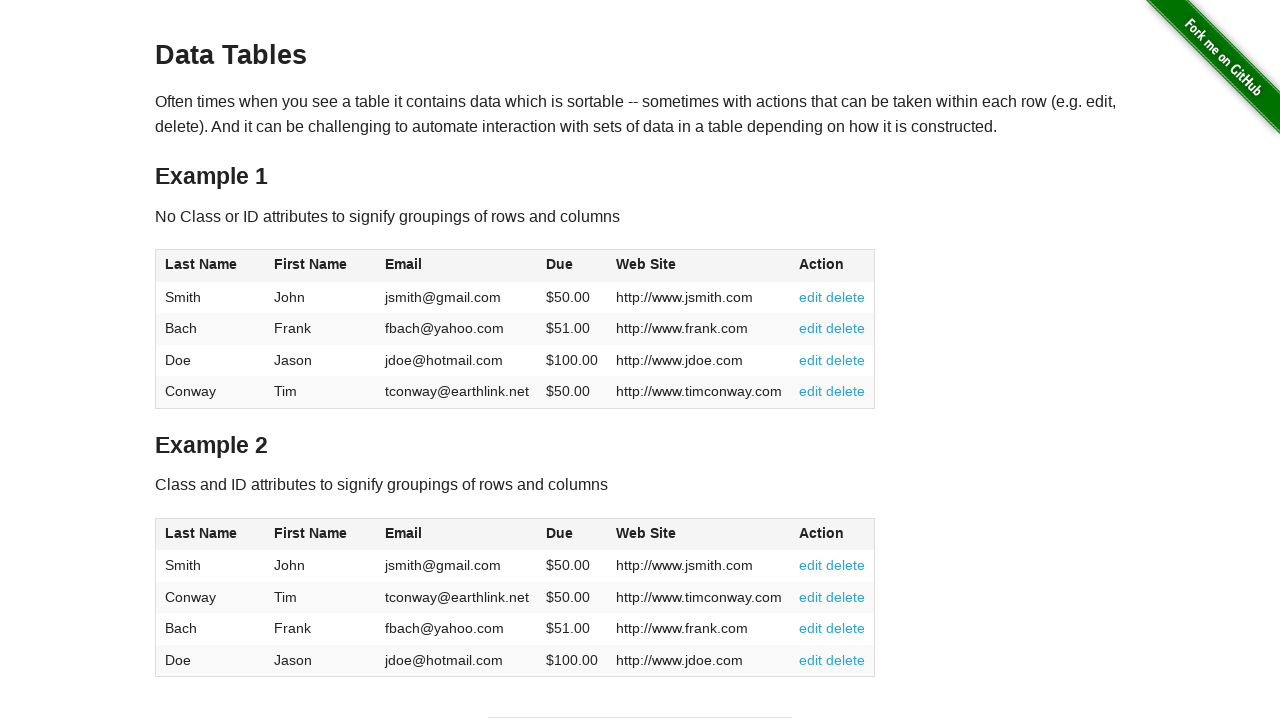